Tests horizontal slider functionality by clicking on the slider and using keyboard arrow keys to adjust its value left and right

Starting URL: https://the-internet.herokuapp.com/horizontal_slider

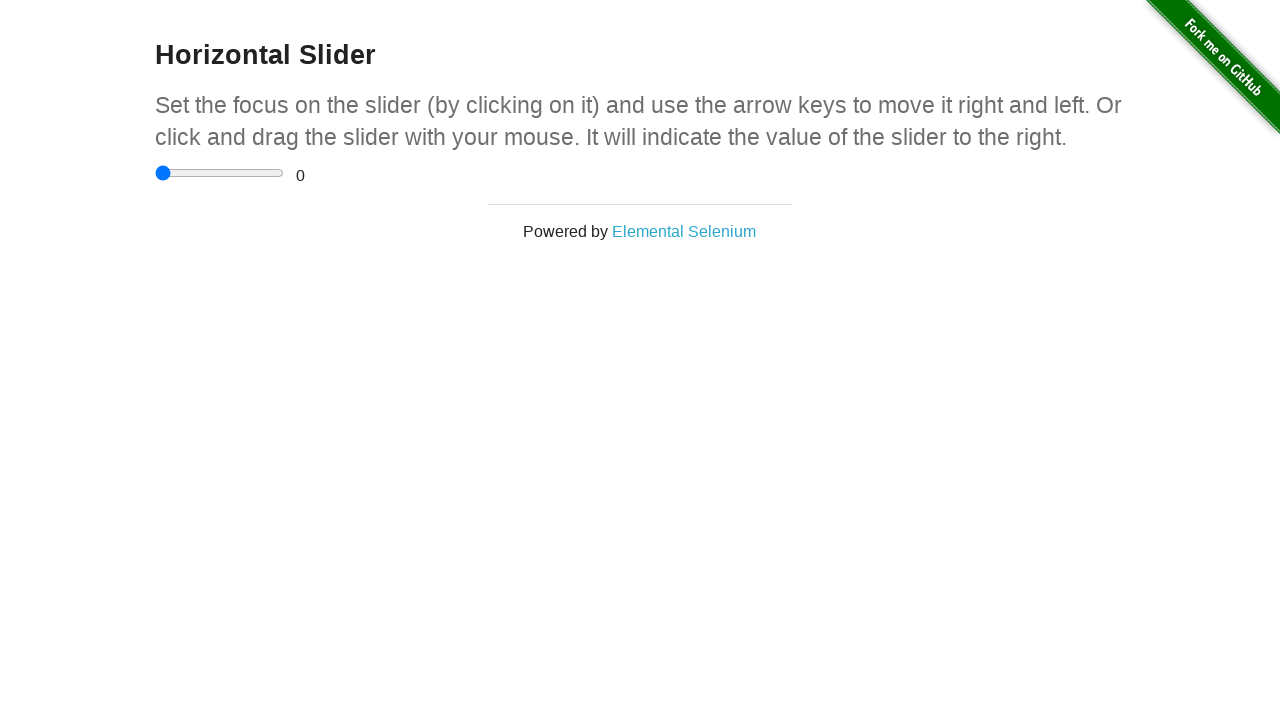

Clicked on the horizontal slider to focus it at (220, 173) on #content > div > div > input[type=range]
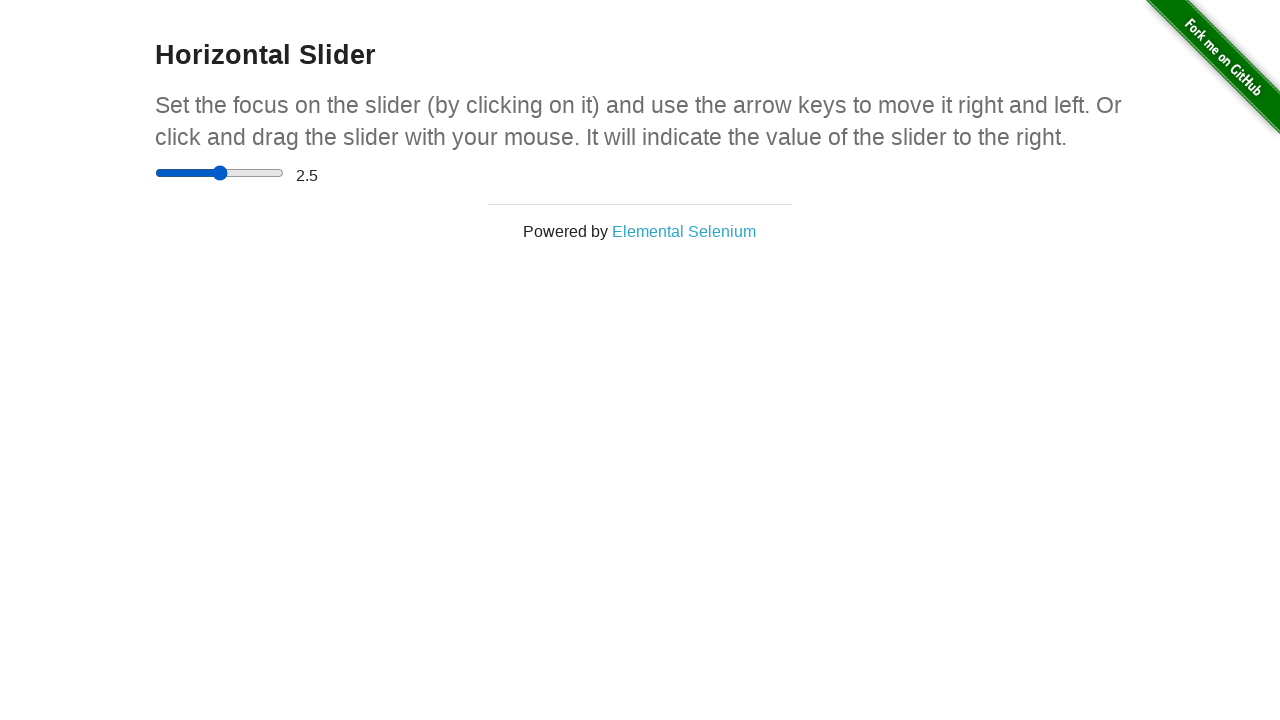

Pressed ArrowLeft key to move slider left (iteration 1/10) on #content > div > div > input[type=range]
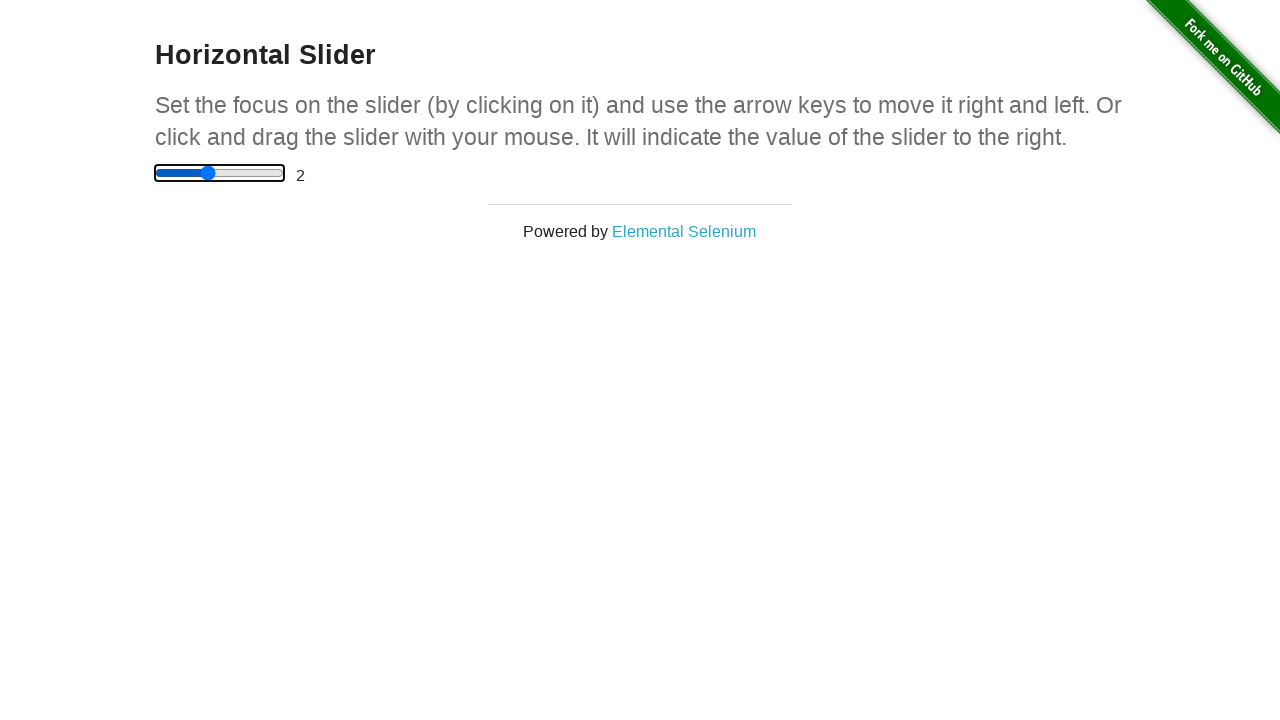

Pressed ArrowLeft key to move slider left (iteration 2/10) on #content > div > div > input[type=range]
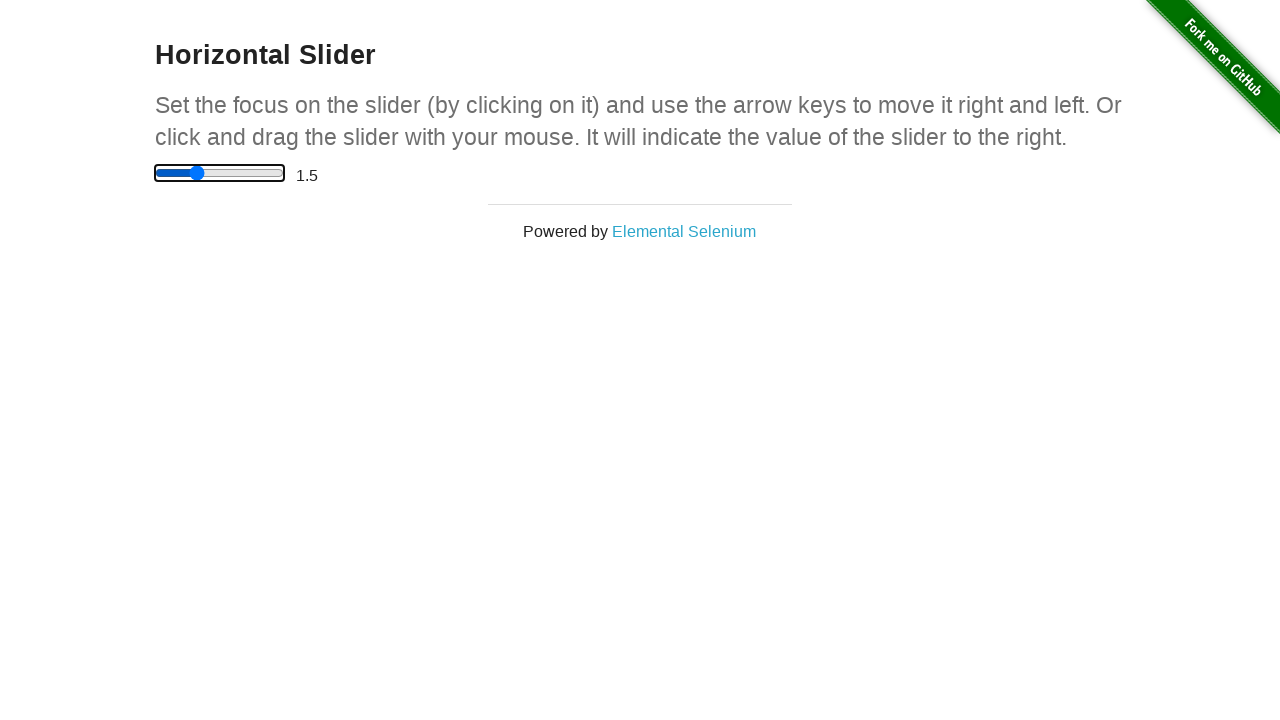

Pressed ArrowLeft key to move slider left (iteration 3/10) on #content > div > div > input[type=range]
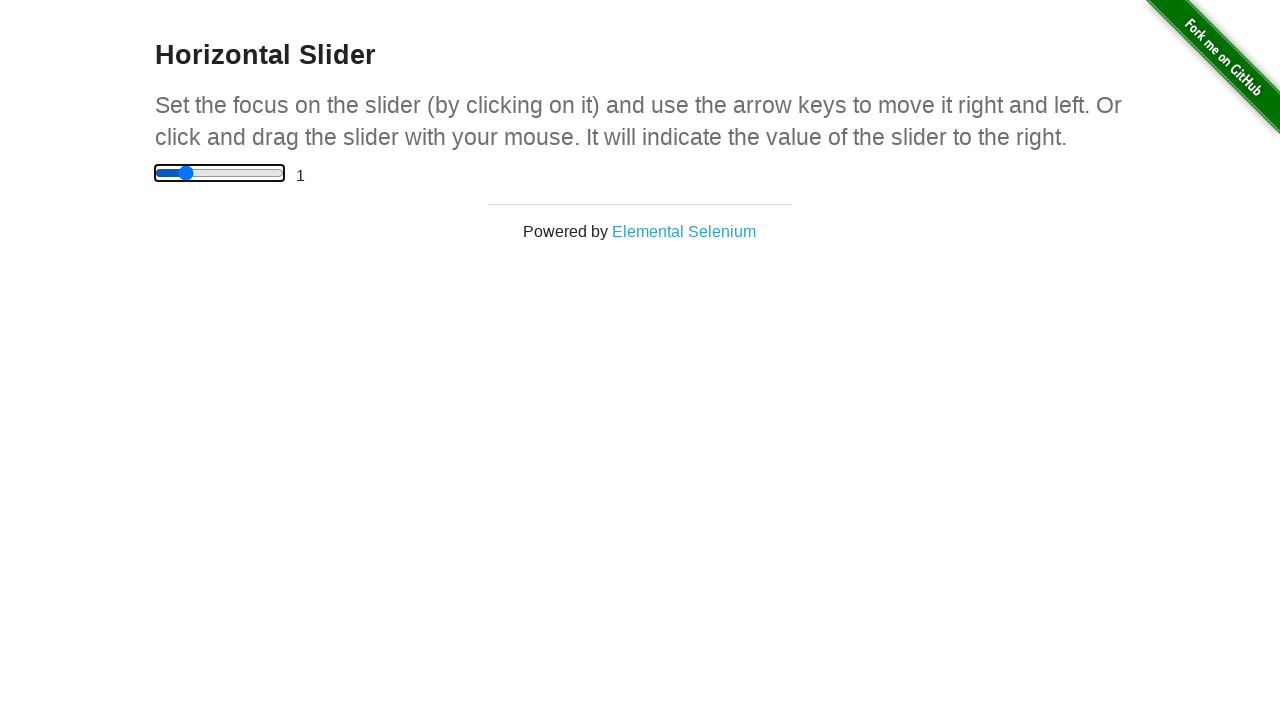

Pressed ArrowLeft key to move slider left (iteration 4/10) on #content > div > div > input[type=range]
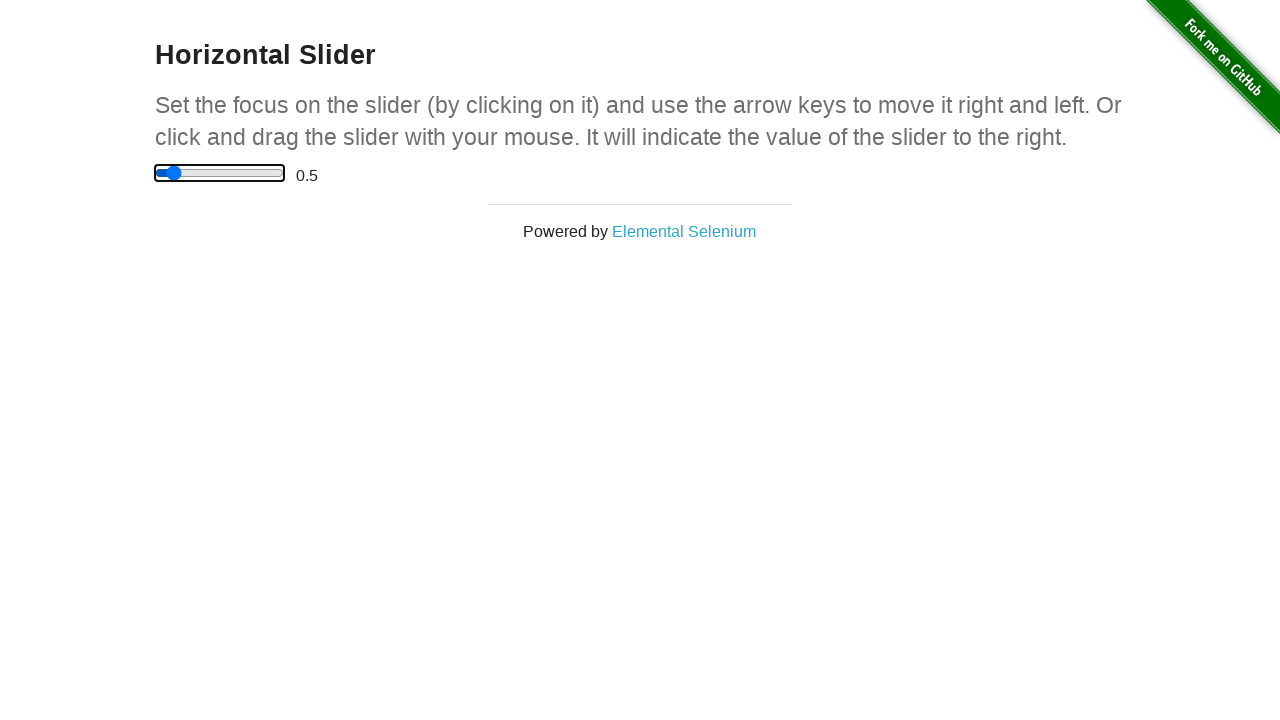

Pressed ArrowLeft key to move slider left (iteration 5/10) on #content > div > div > input[type=range]
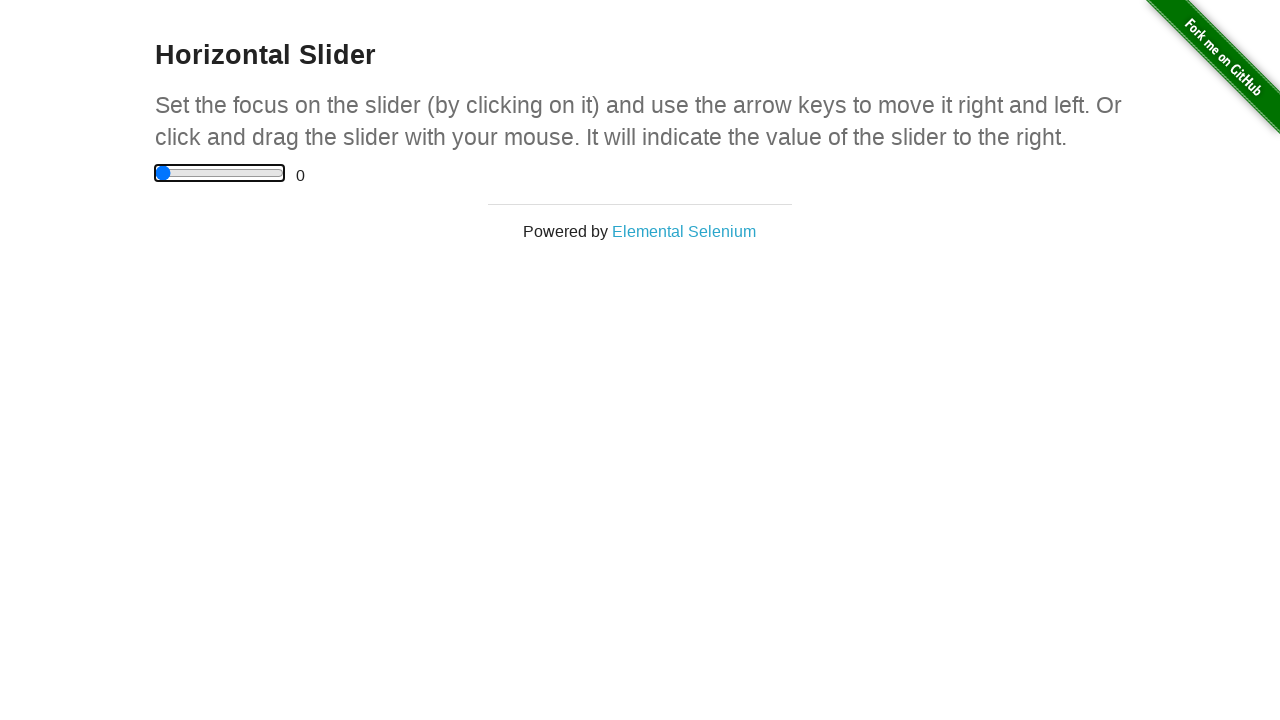

Pressed ArrowLeft key to move slider left (iteration 6/10) on #content > div > div > input[type=range]
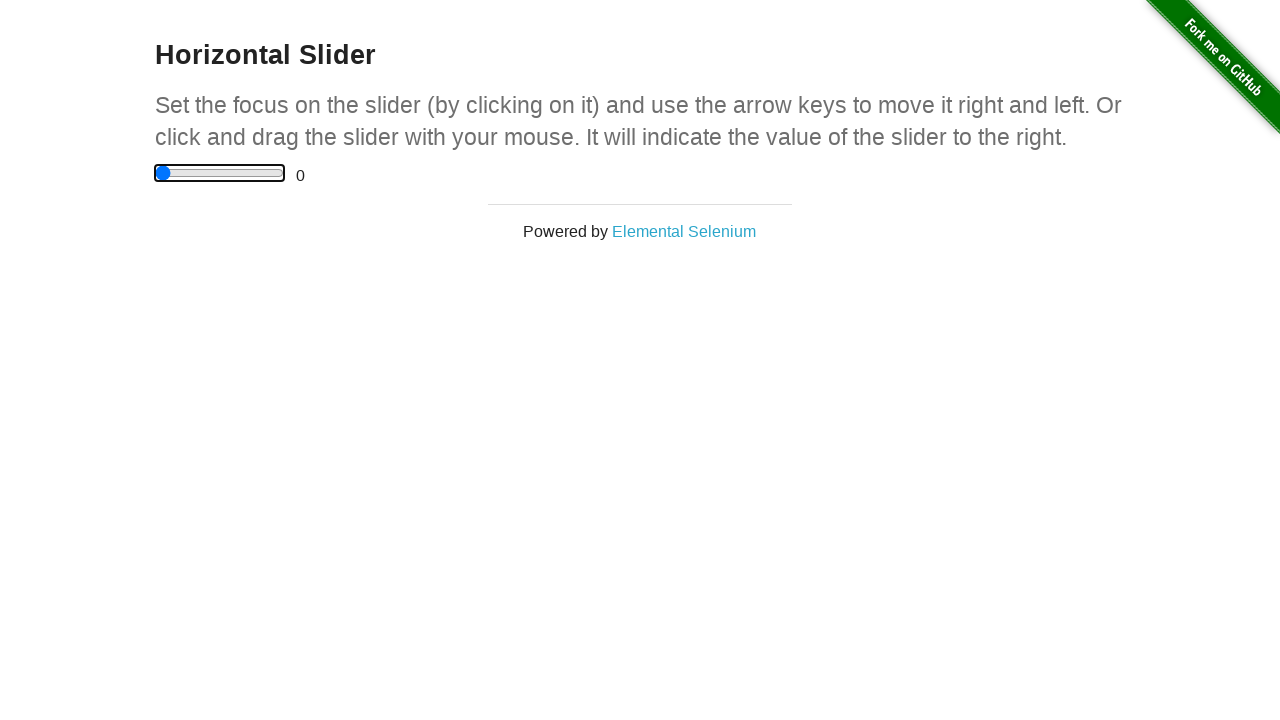

Pressed ArrowLeft key to move slider left (iteration 7/10) on #content > div > div > input[type=range]
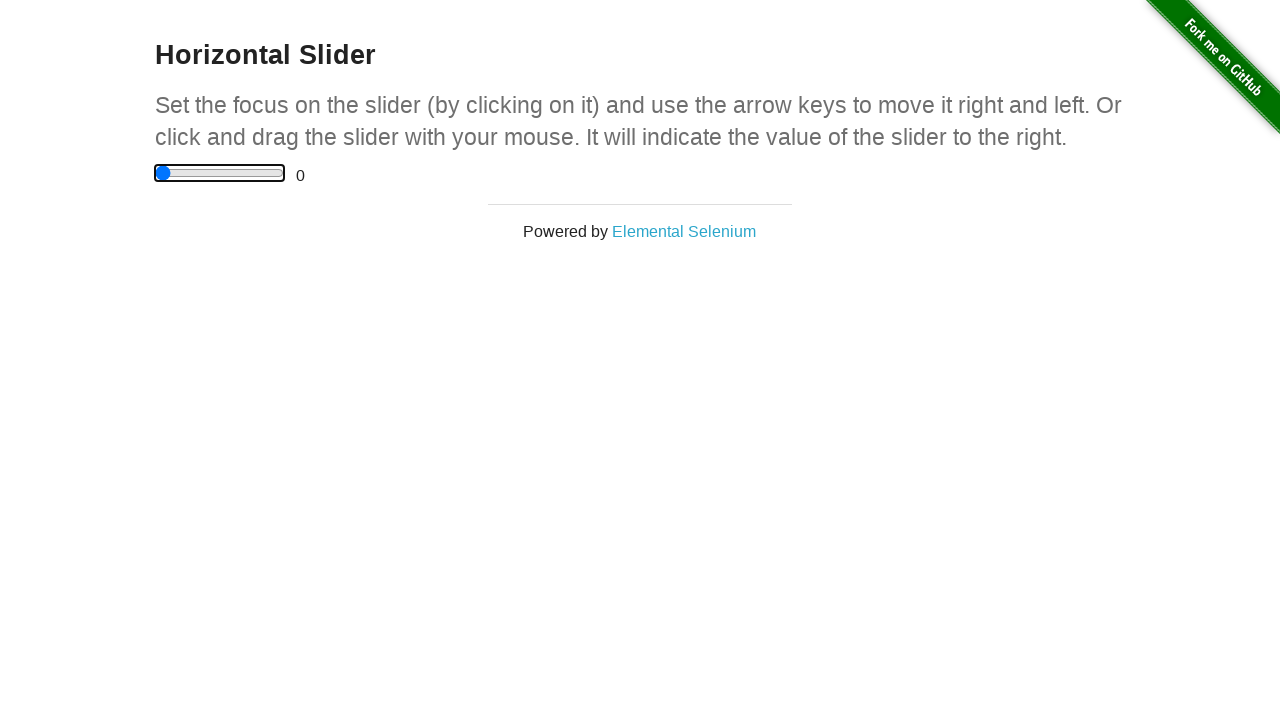

Pressed ArrowLeft key to move slider left (iteration 8/10) on #content > div > div > input[type=range]
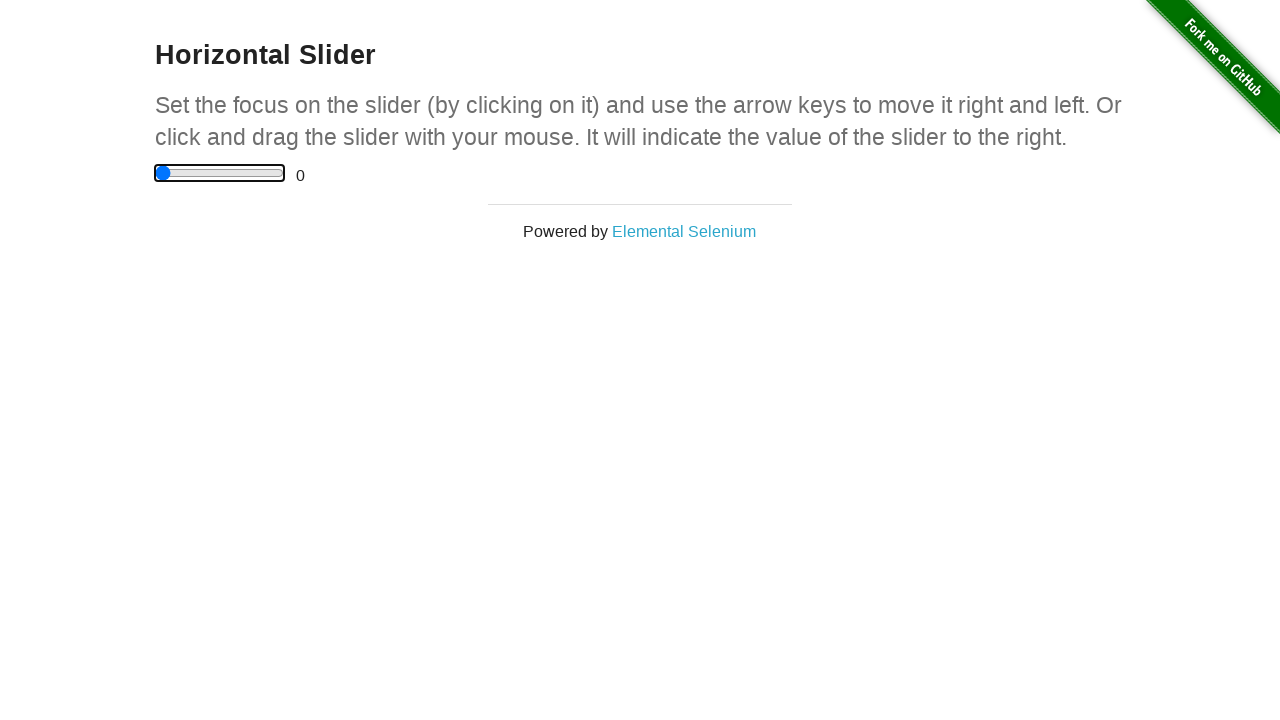

Pressed ArrowLeft key to move slider left (iteration 9/10) on #content > div > div > input[type=range]
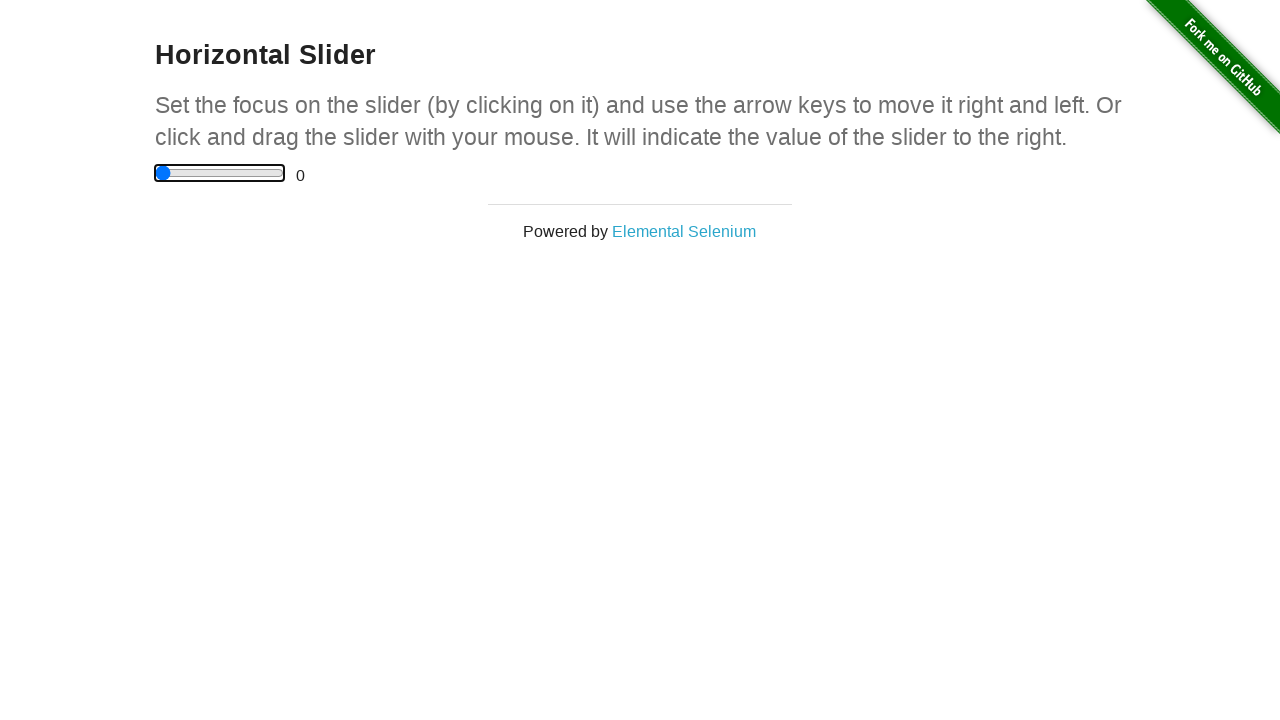

Pressed ArrowLeft key to move slider left (iteration 10/10) on #content > div > div > input[type=range]
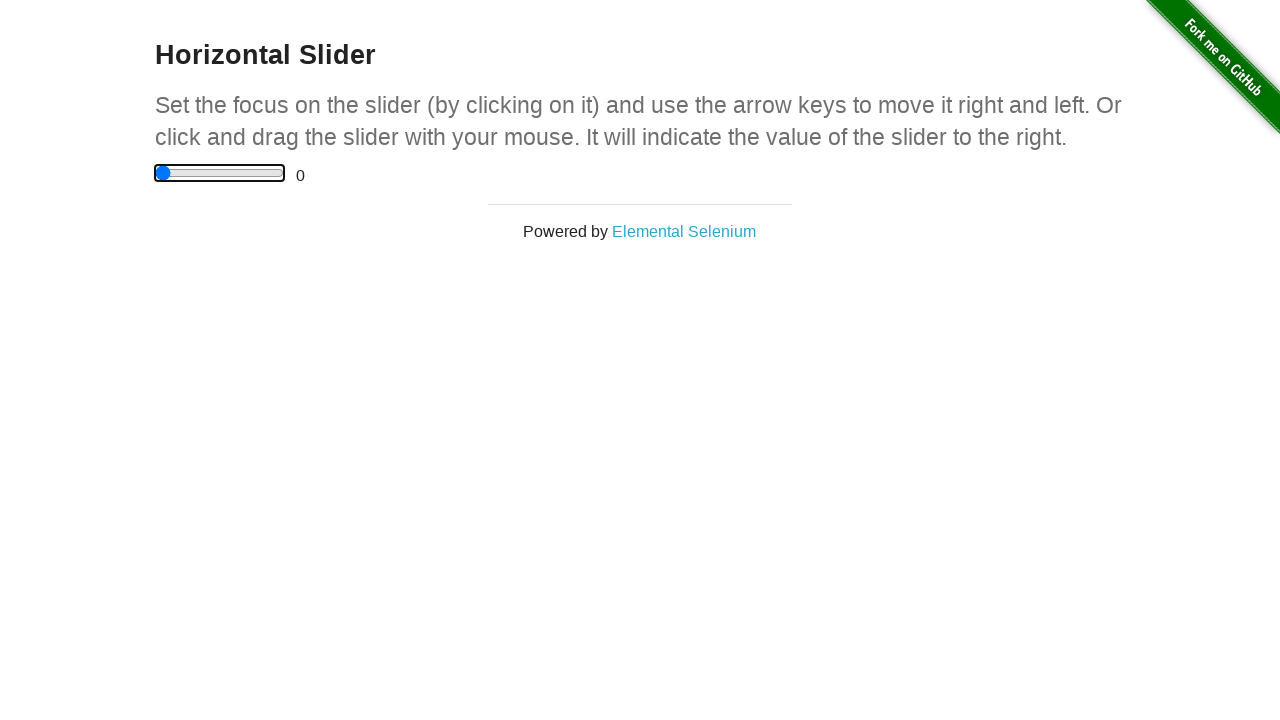

Pressed ArrowRight key to move slider right (iteration 1/6) on #content > div > div > input[type=range]
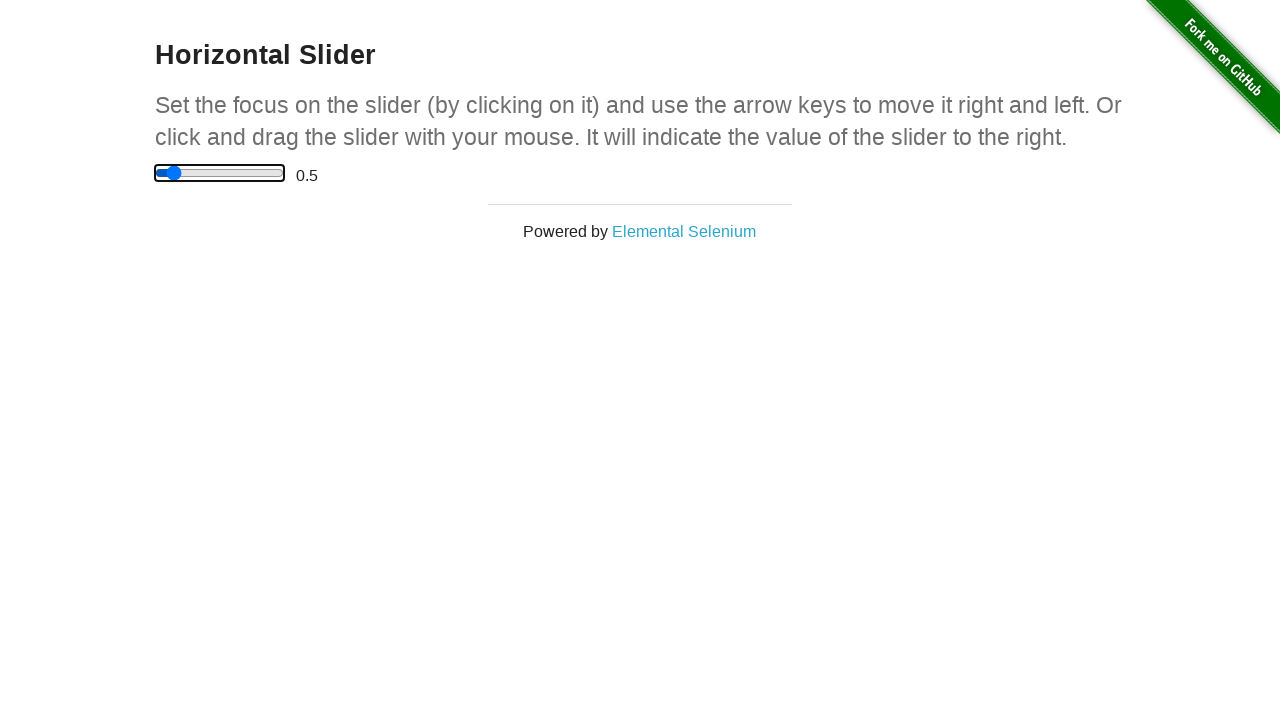

Pressed ArrowRight key to move slider right (iteration 2/6) on #content > div > div > input[type=range]
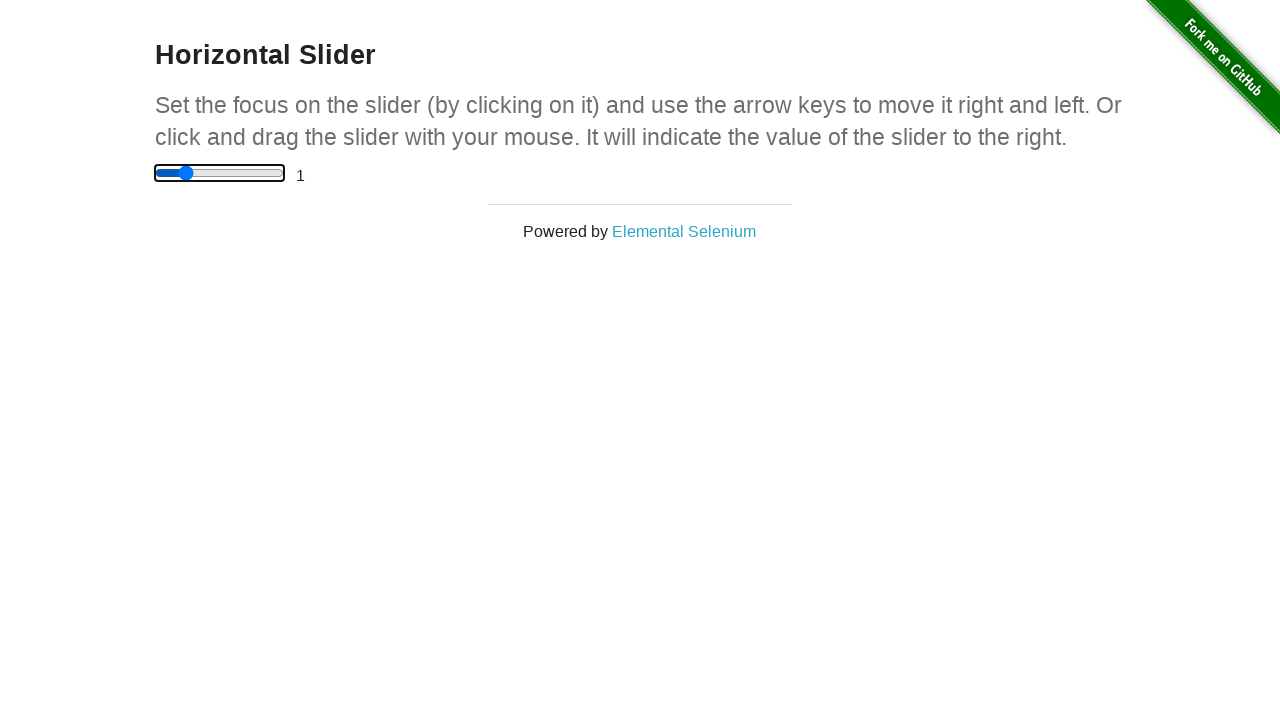

Pressed ArrowRight key to move slider right (iteration 3/6) on #content > div > div > input[type=range]
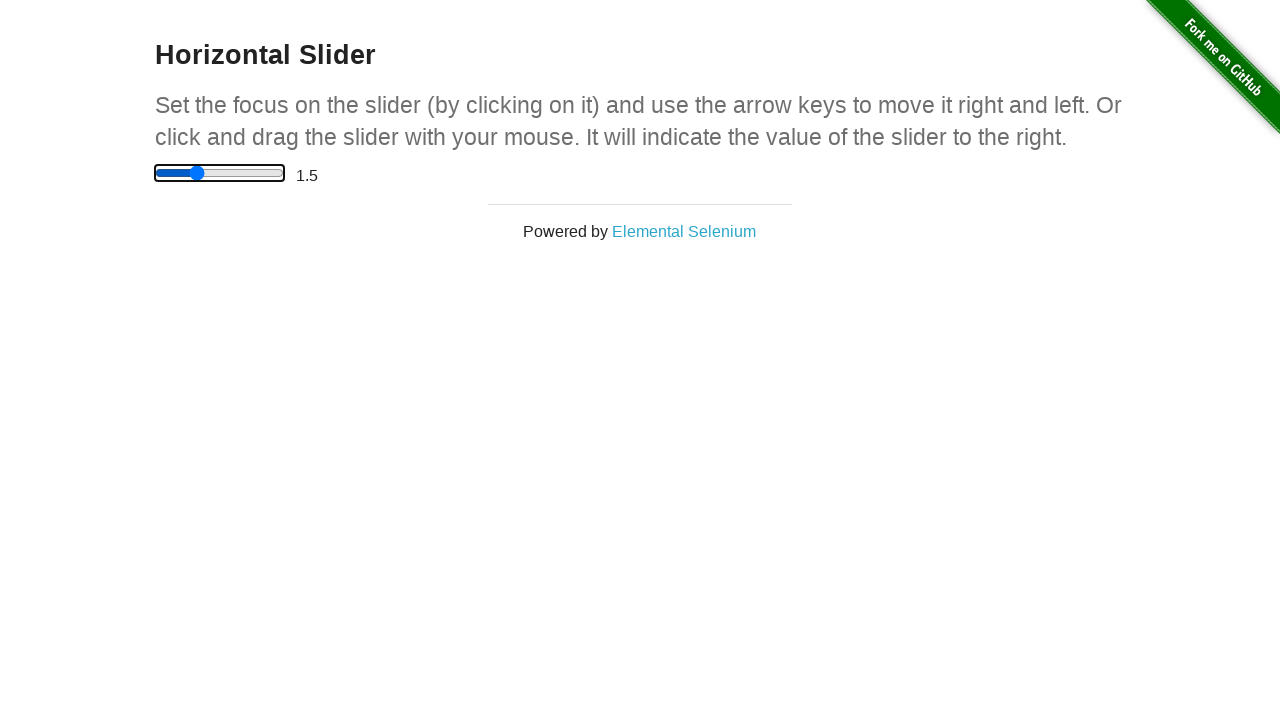

Pressed ArrowRight key to move slider right (iteration 4/6) on #content > div > div > input[type=range]
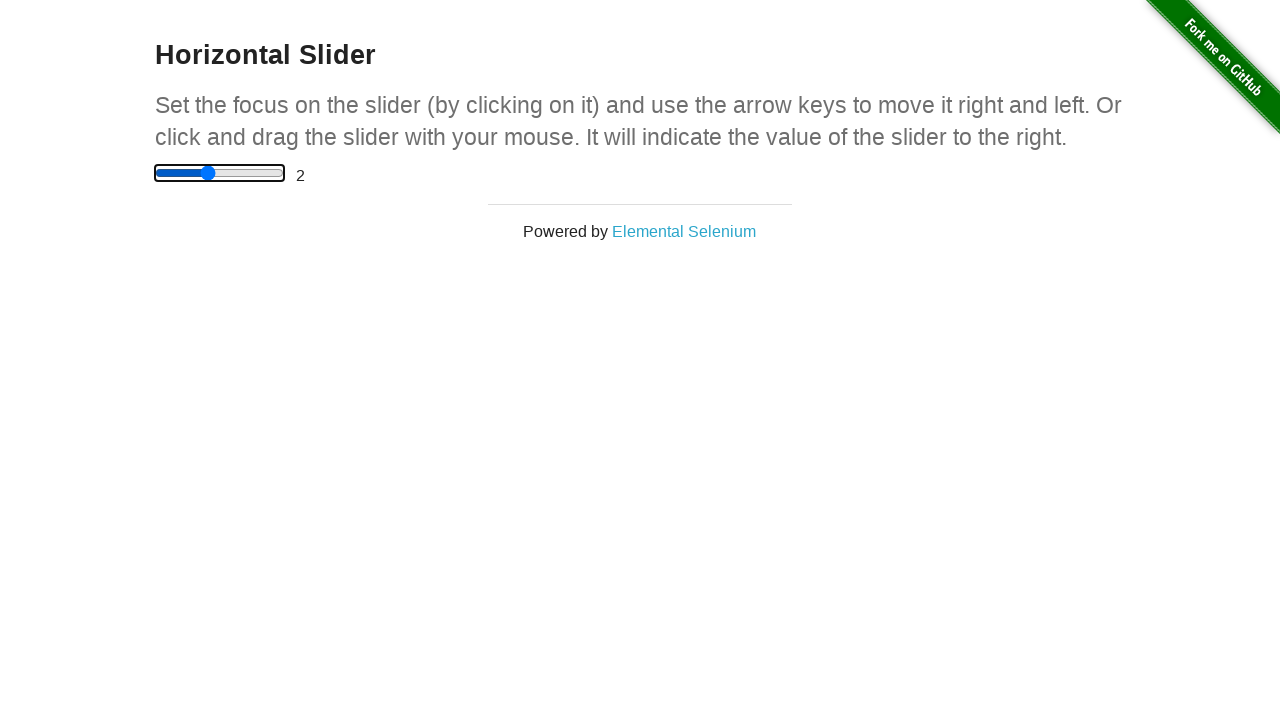

Pressed ArrowRight key to move slider right (iteration 5/6) on #content > div > div > input[type=range]
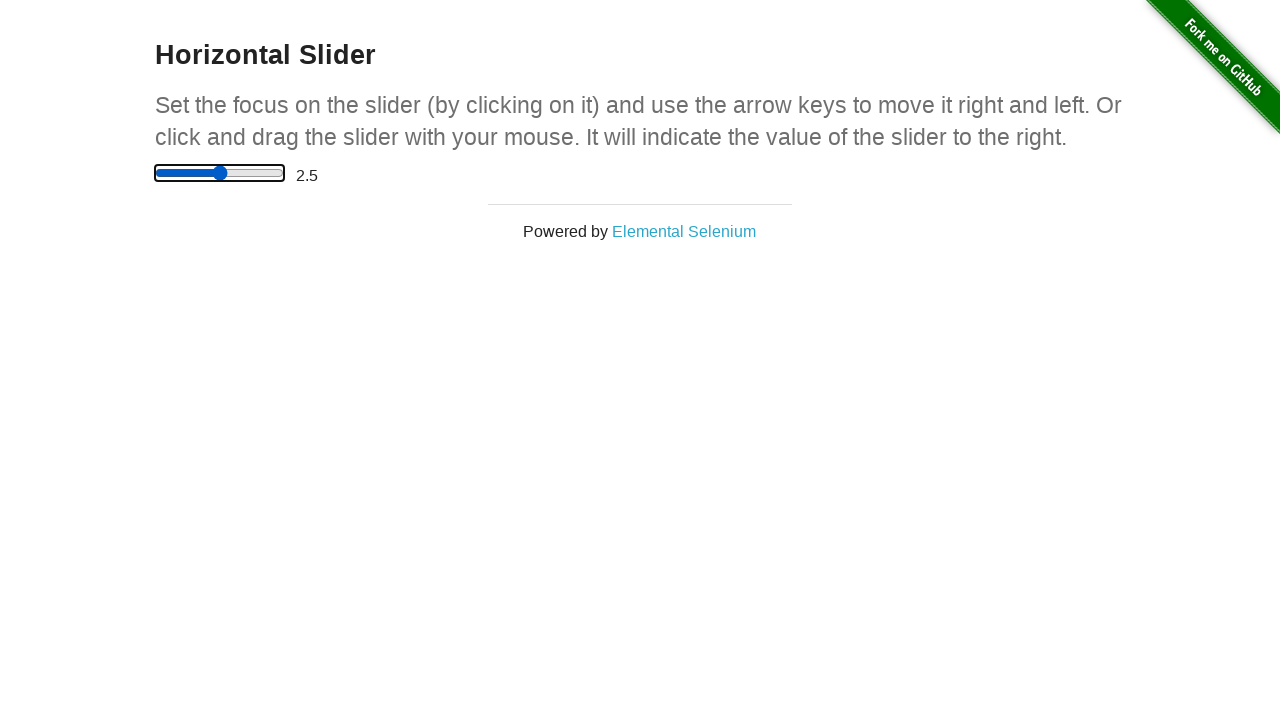

Pressed ArrowRight key to move slider right (iteration 6/6) on #content > div > div > input[type=range]
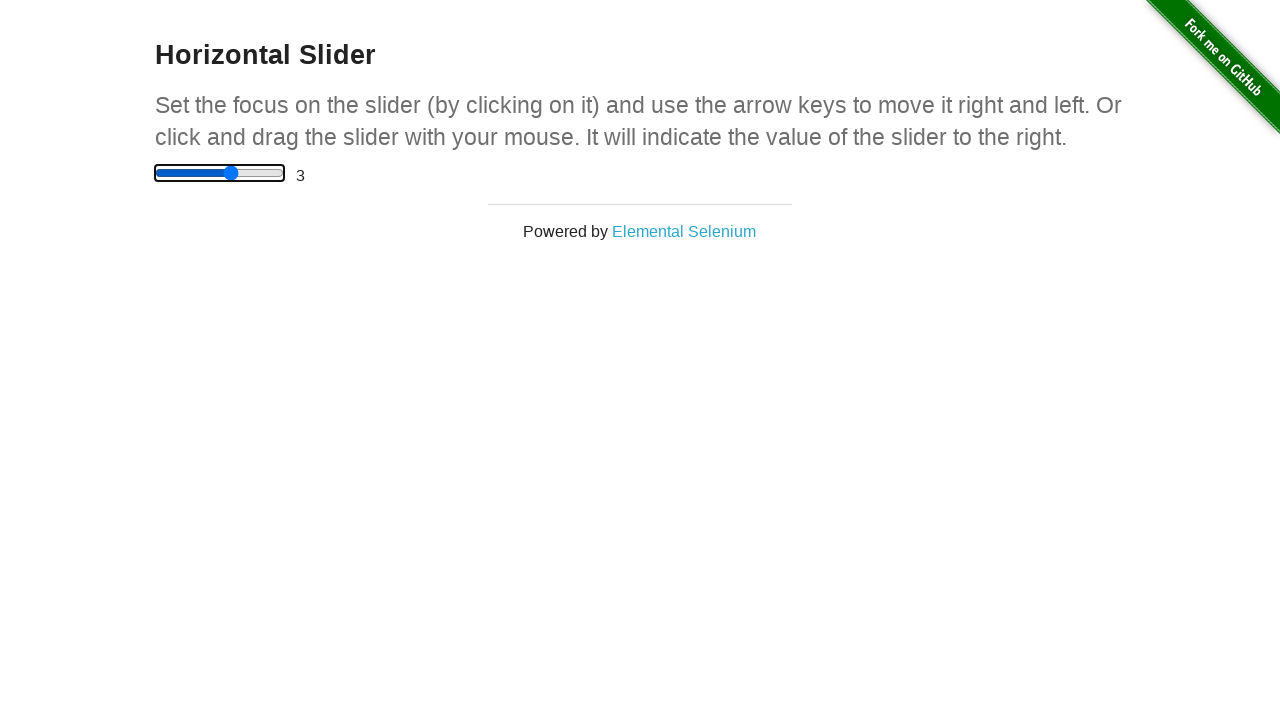

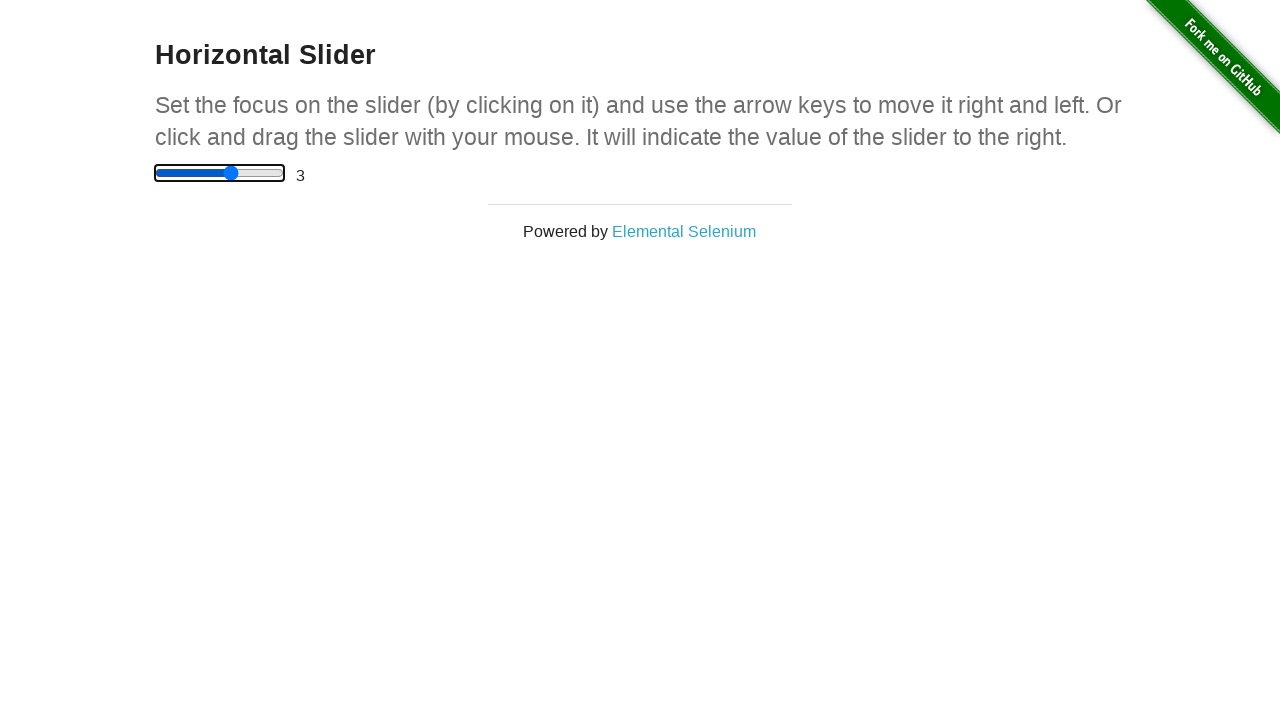